Tests alternative ways to fill the DemoQA practice form, using dropdown clicks for state/city selection and different subject entry methods.

Starting URL: https://demoqa.com/automation-practice-form

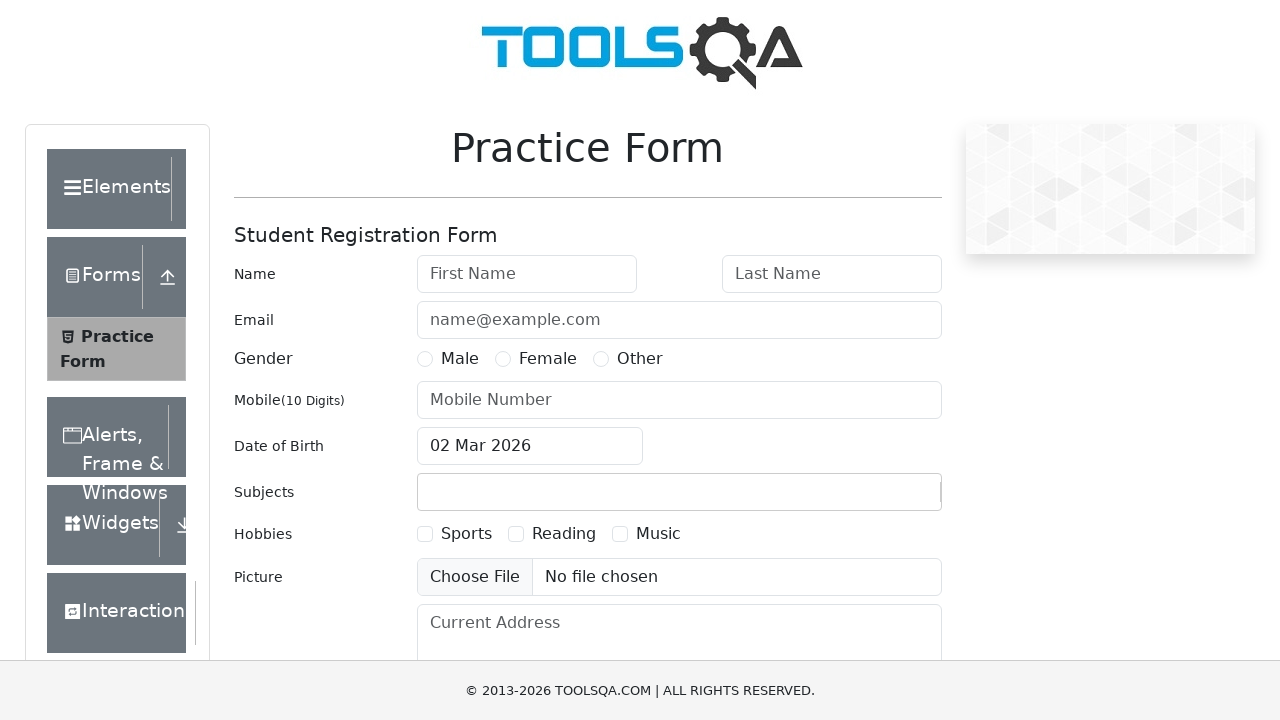

Clicked state dropdown to open options at (527, 437) on #state
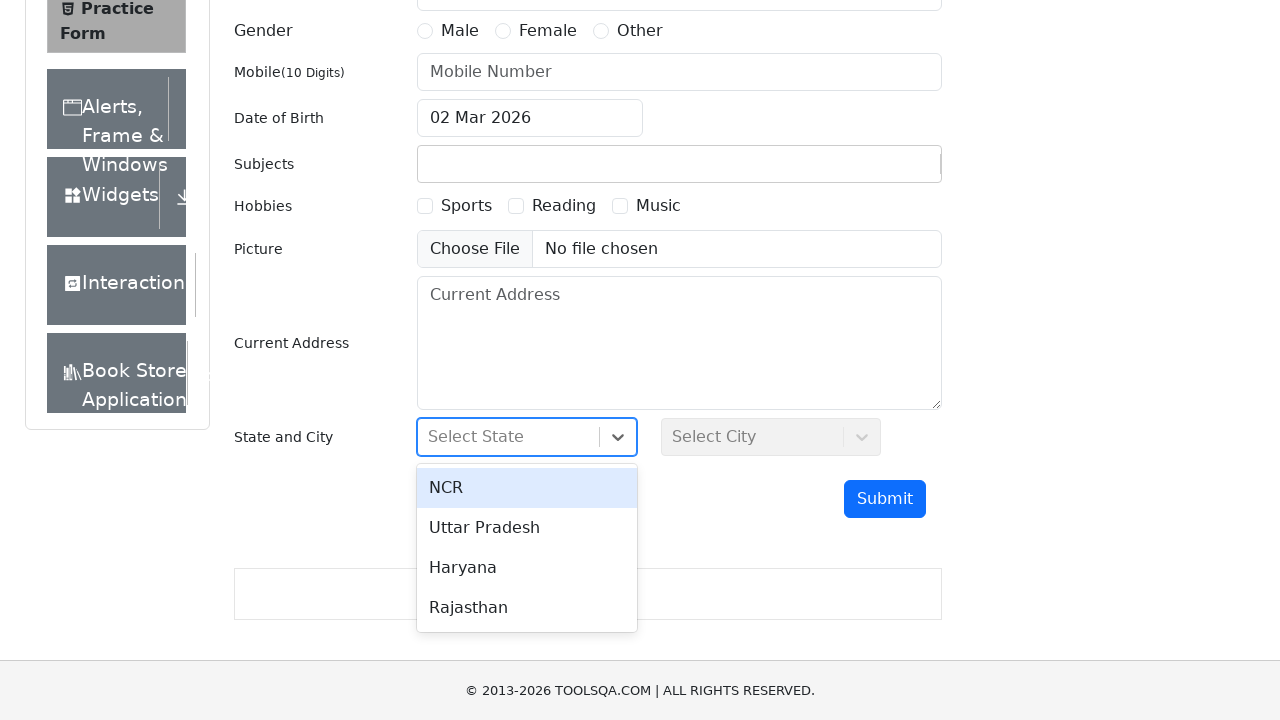

Selected first state option from dropdown at (527, 488) on #react-select-3-option-0
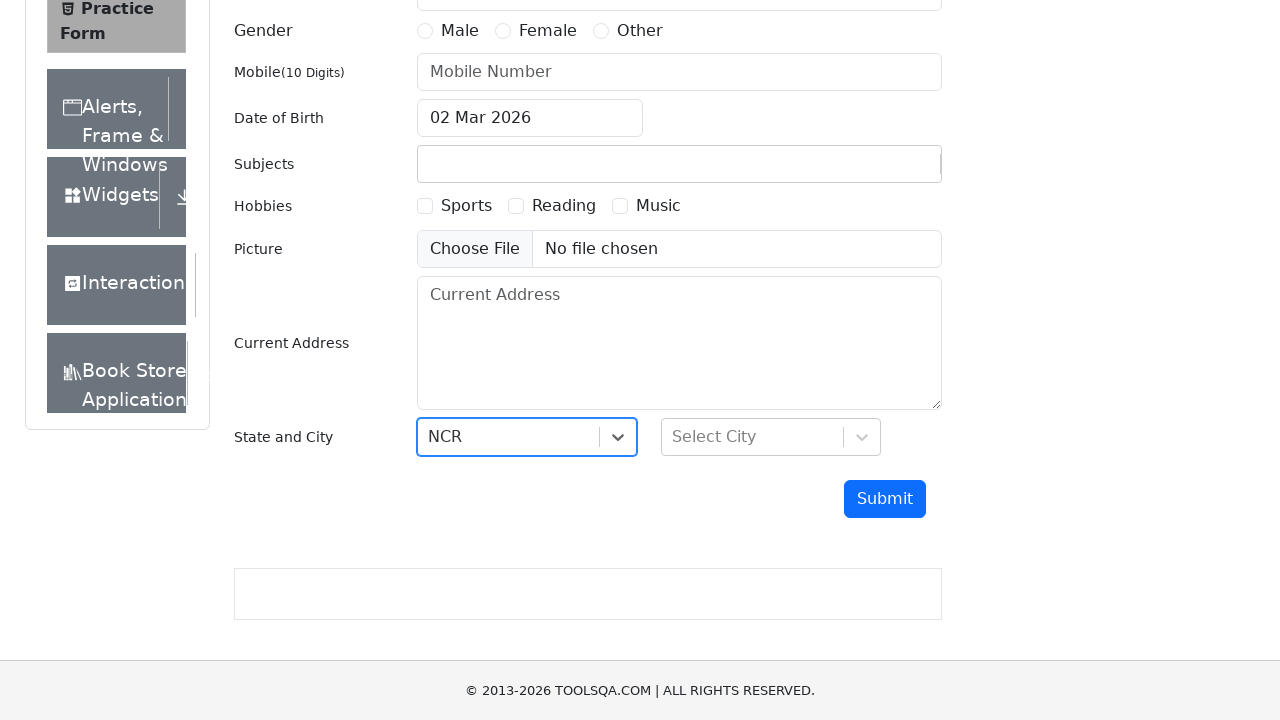

Clicked city dropdown to open options at (771, 437) on #city
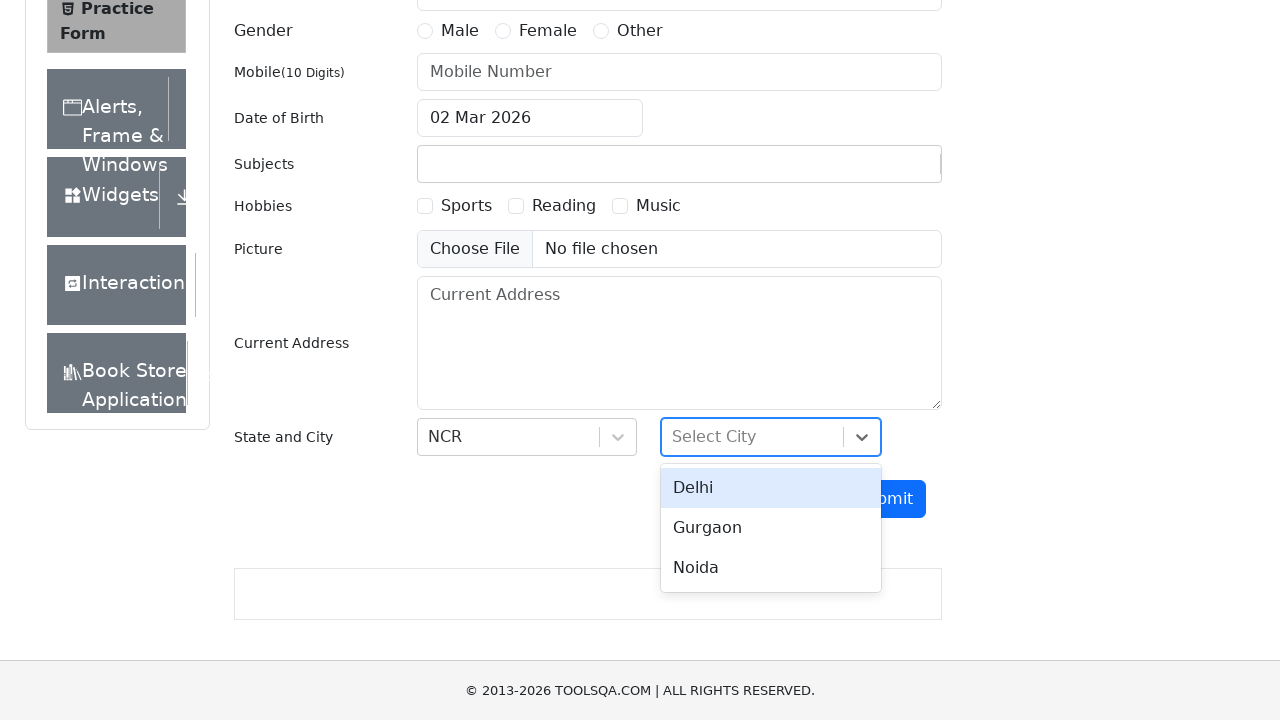

Selected second city option from dropdown at (771, 528) on #react-select-4-option-1
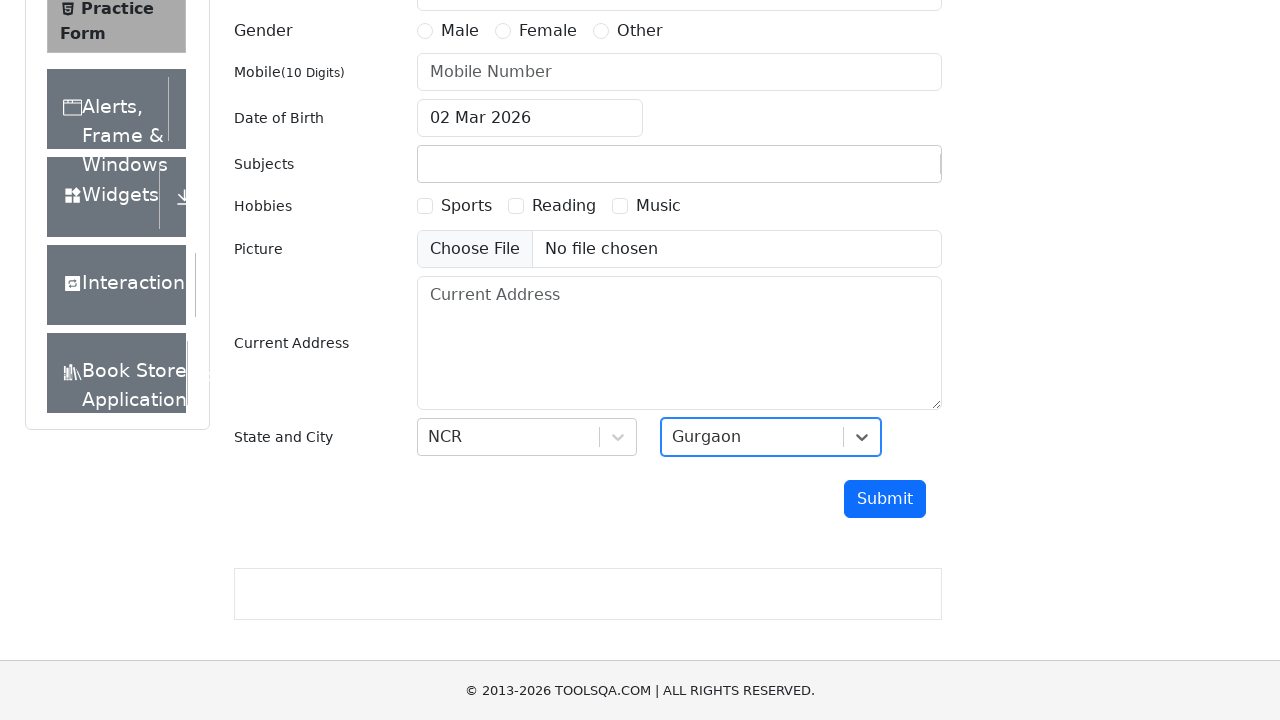

Entered 'm' in subjects field on #subjectsInput
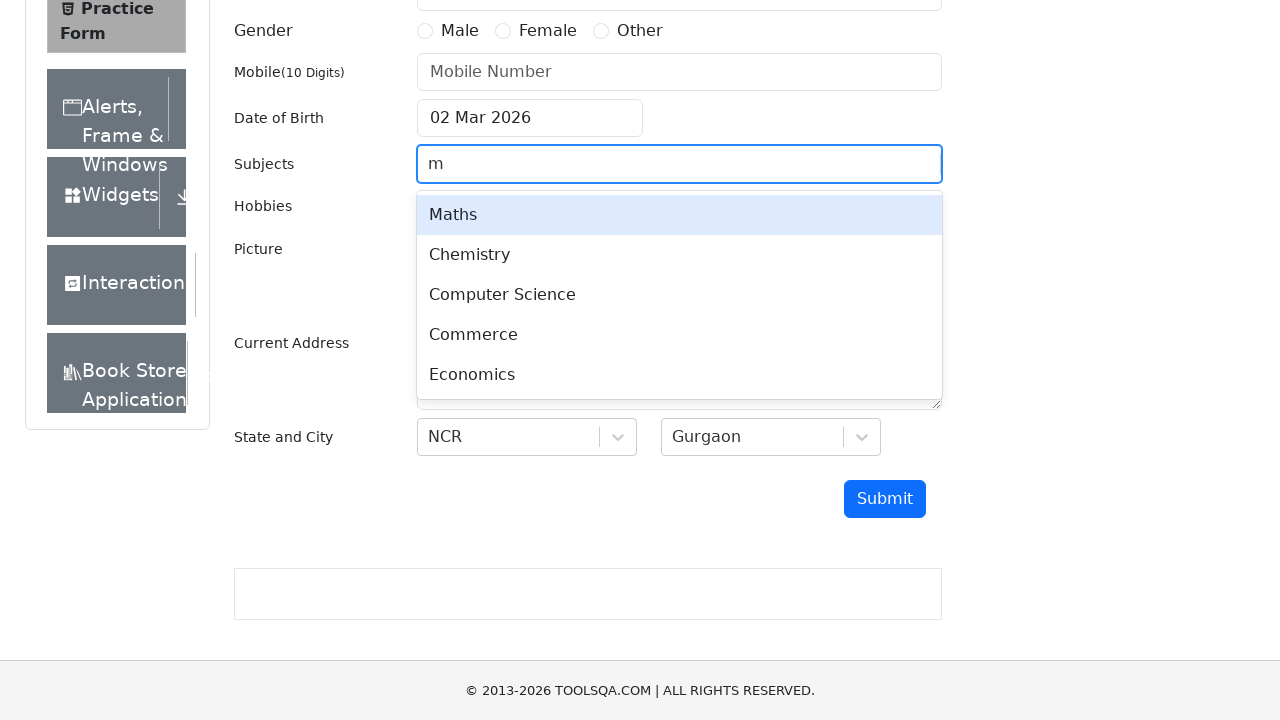

Pressed Enter to confirm first subject on #subjectsInput
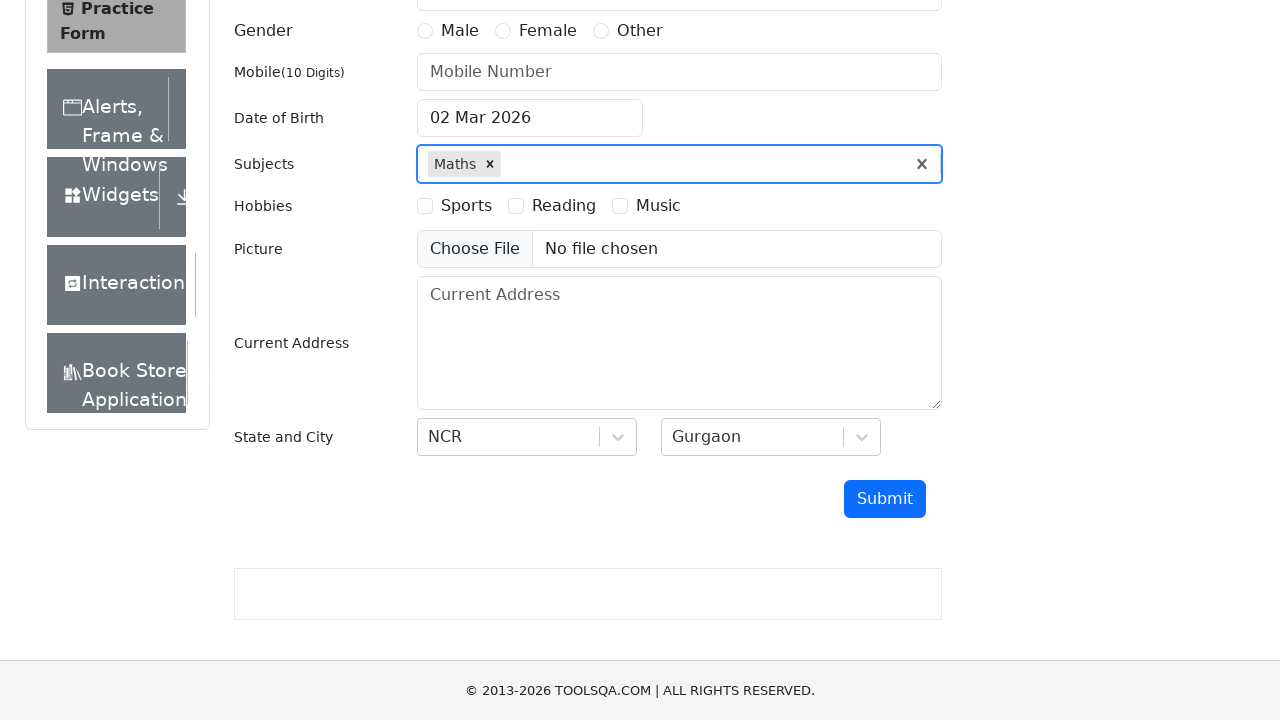

Entered 'ch' in subjects field on #subjectsInput
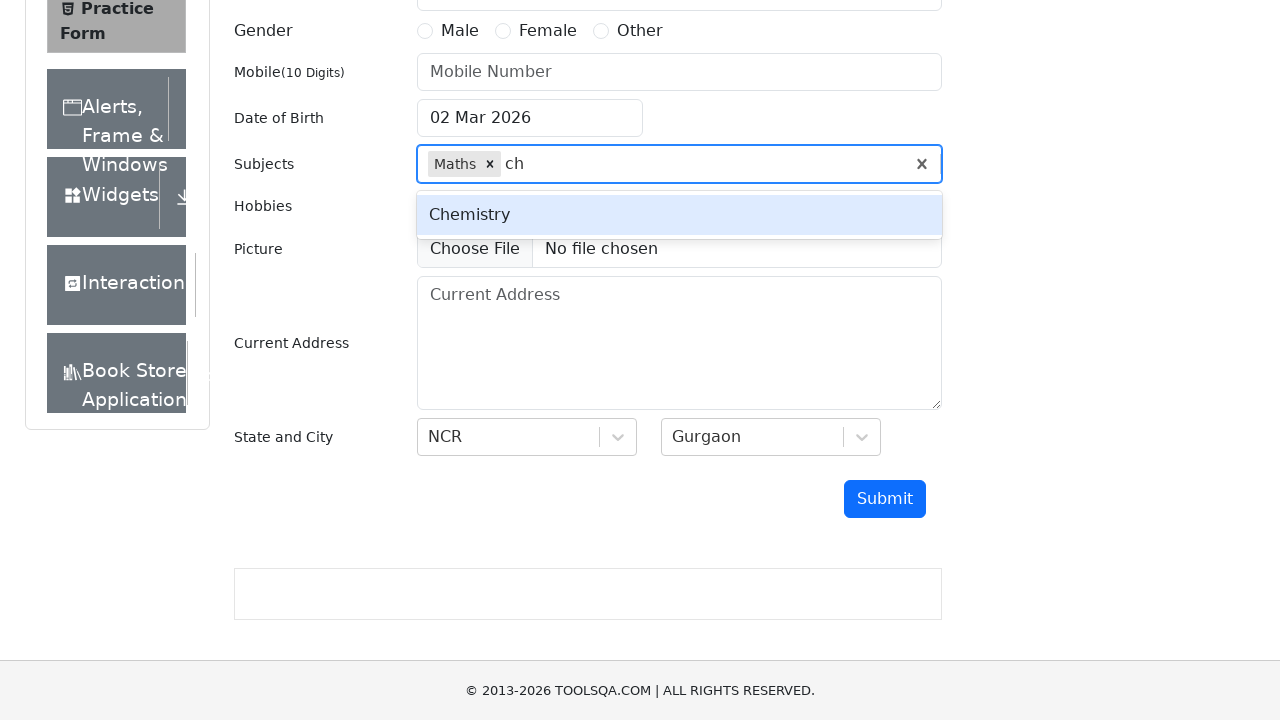

Pressed Enter to confirm second subject on #subjectsInput
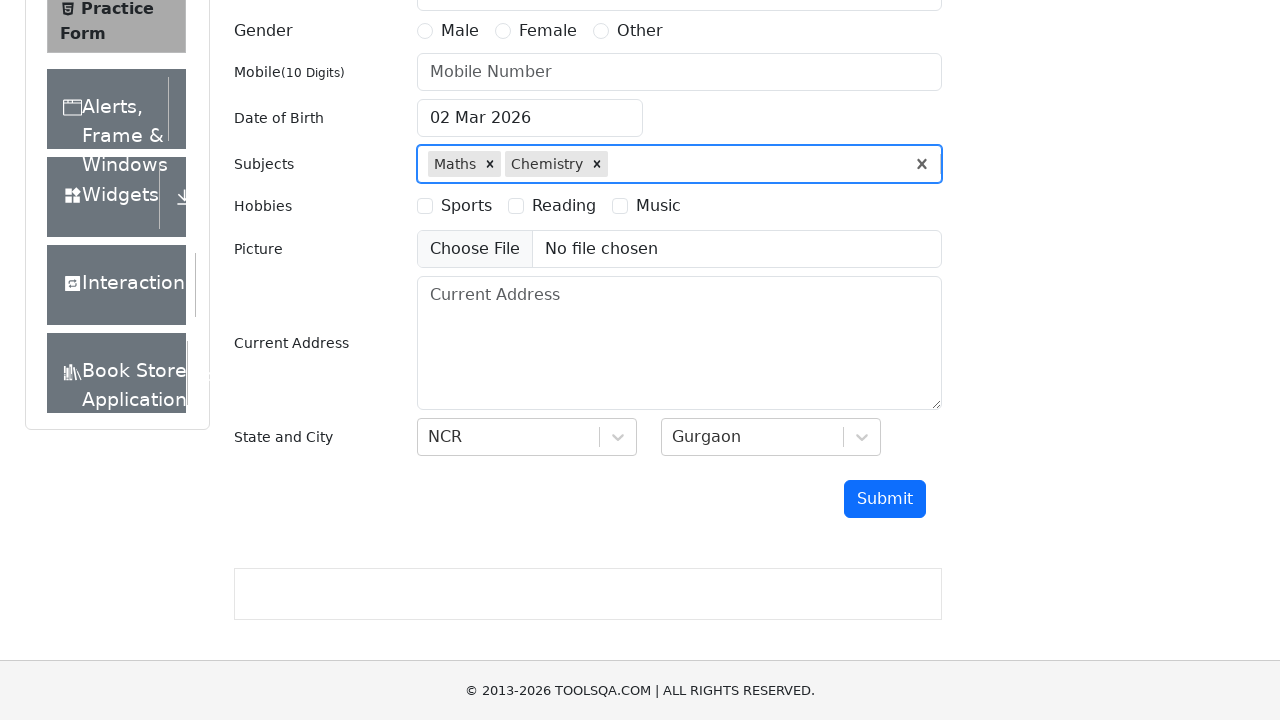

Clicked date of birth input field at (530, 118) on #dateOfBirthInput
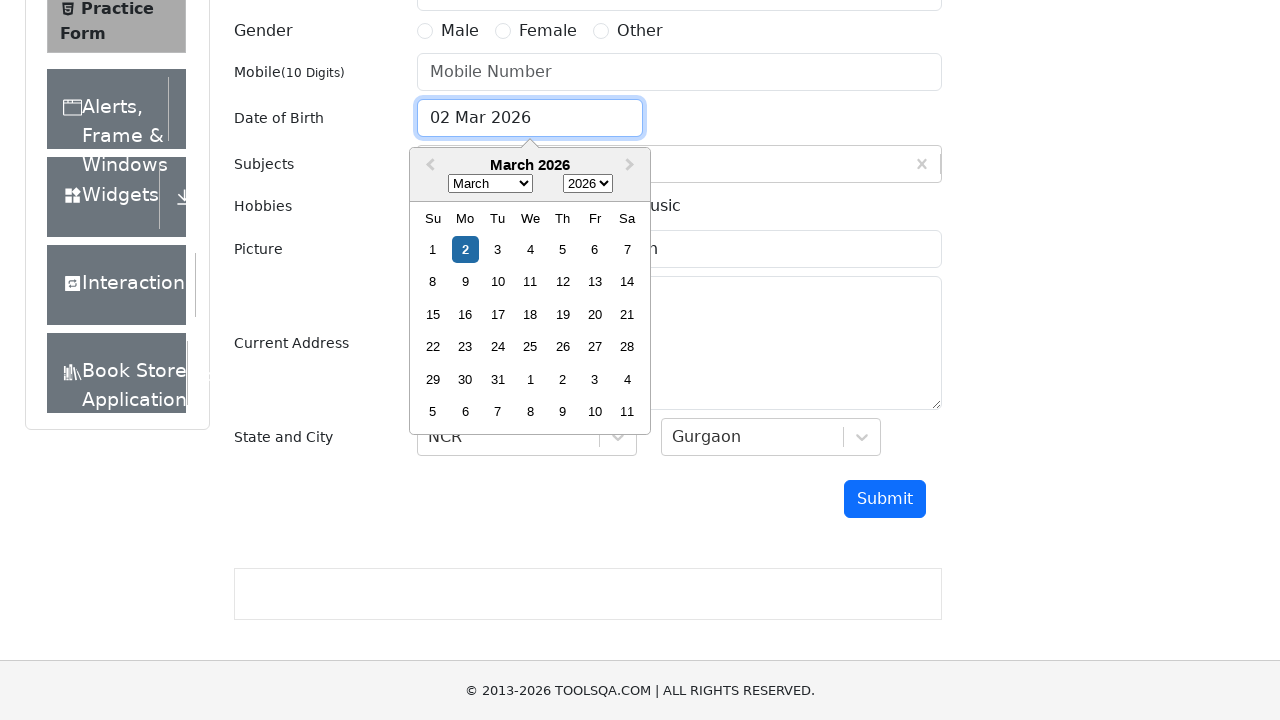

Selected all text in date field with Ctrl+A
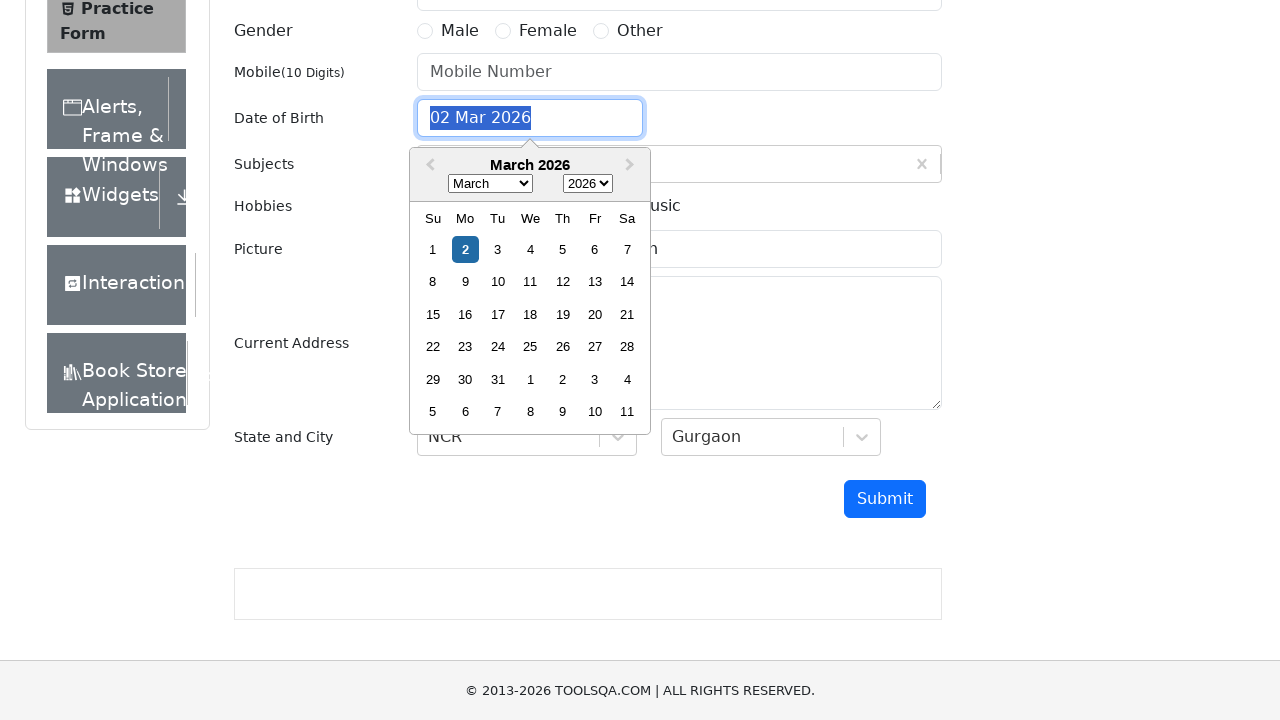

Typed date of birth '05.17.1993' on #dateOfBirthInput
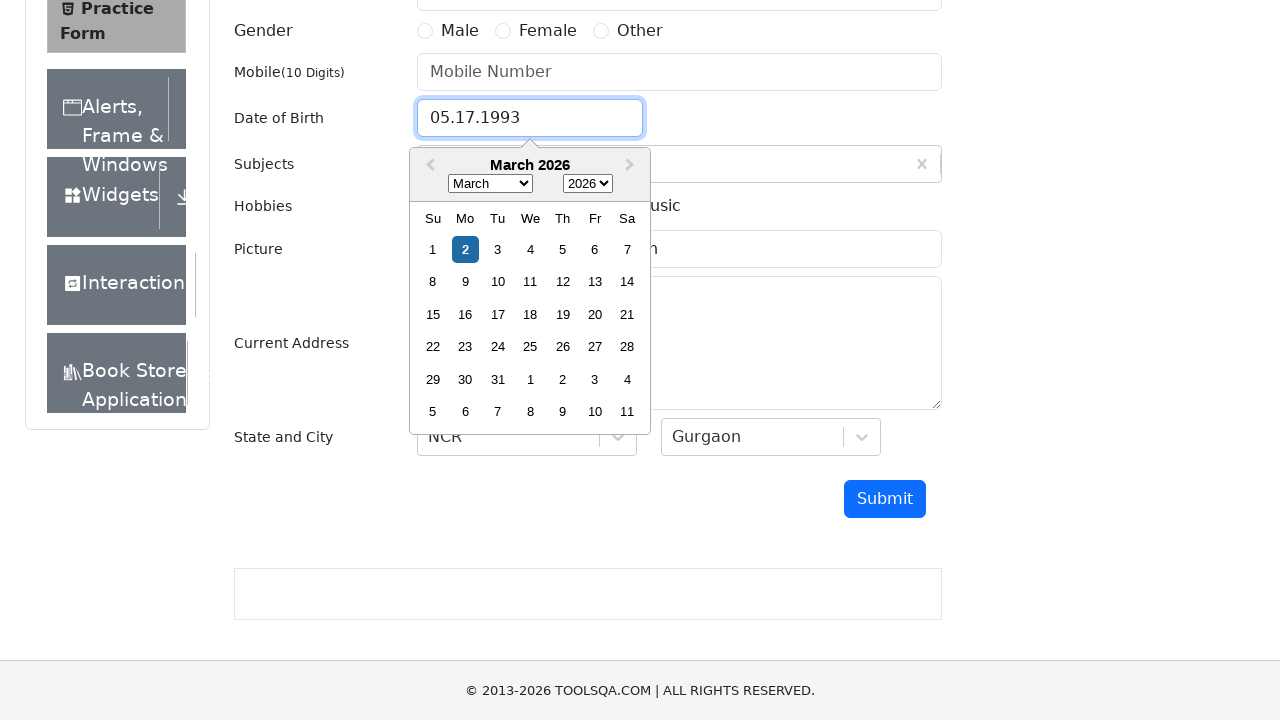

Pressed Enter to confirm date of birth on #dateOfBirthInput
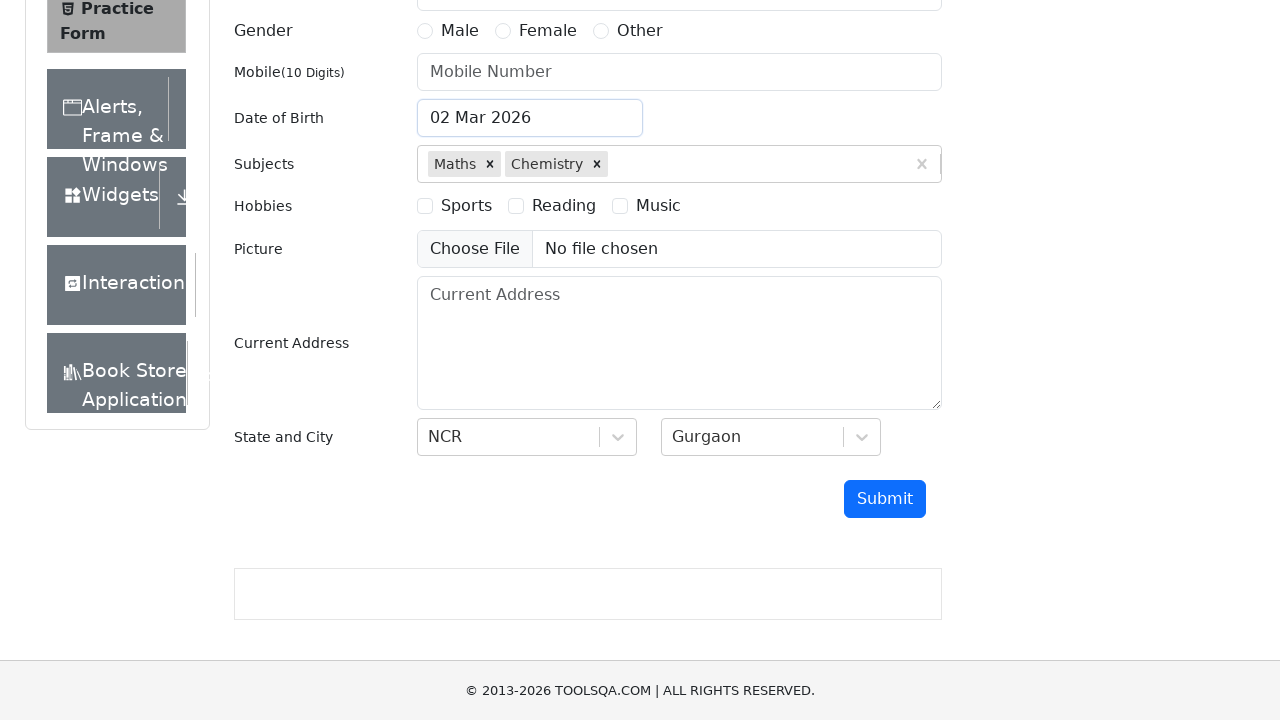

Filled first name field with 'Viktoriia' on #firstName
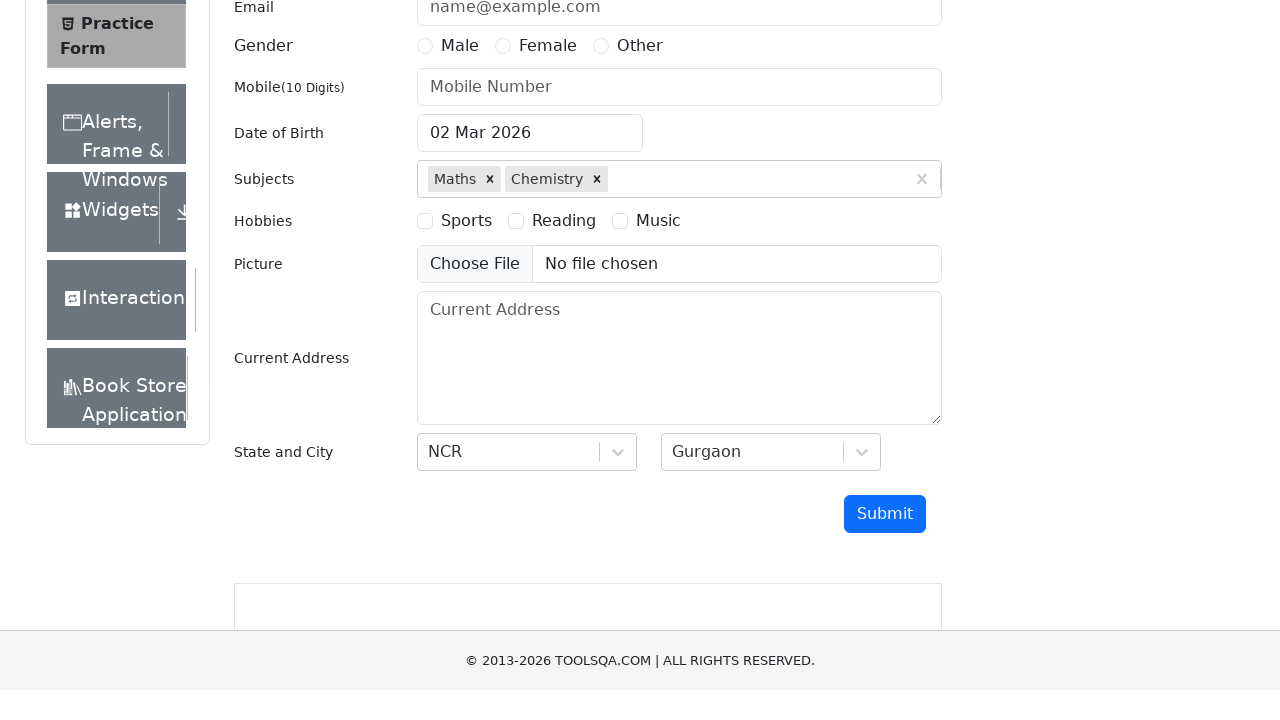

Filled last name field with 'Lav' on #lastName
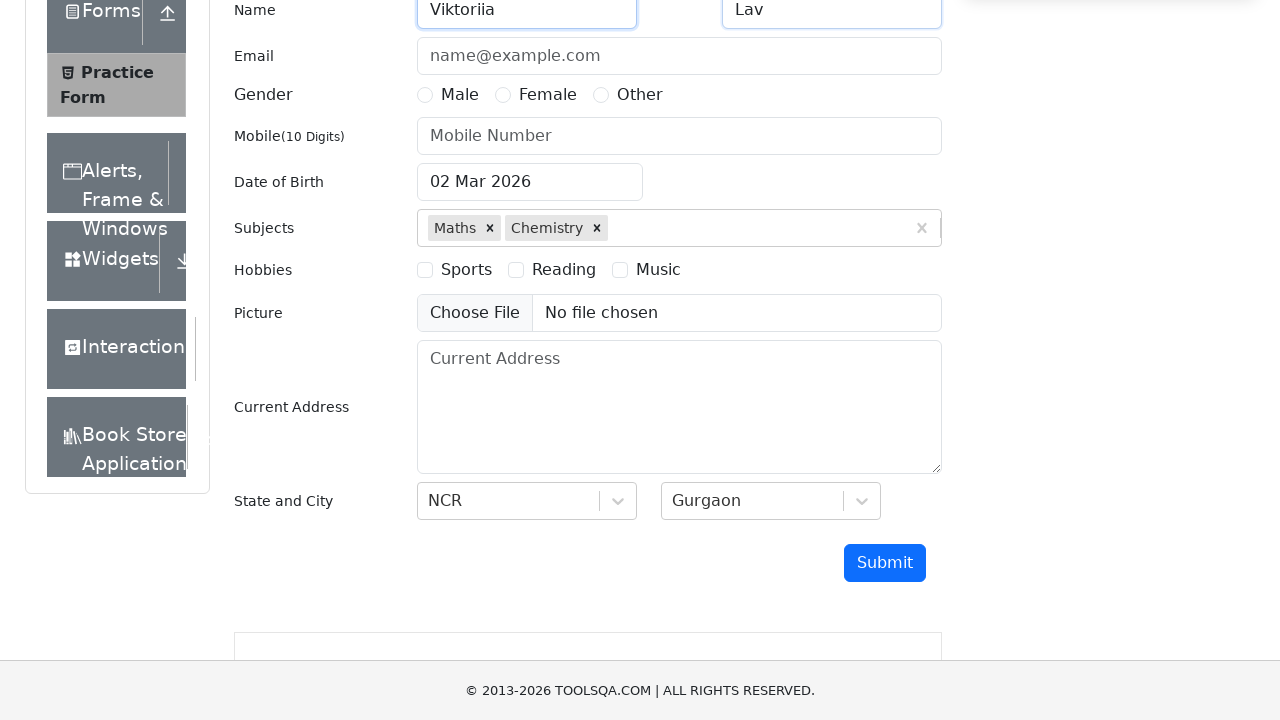

Filled email field with 'newuser@gmail.com' on #userEmail
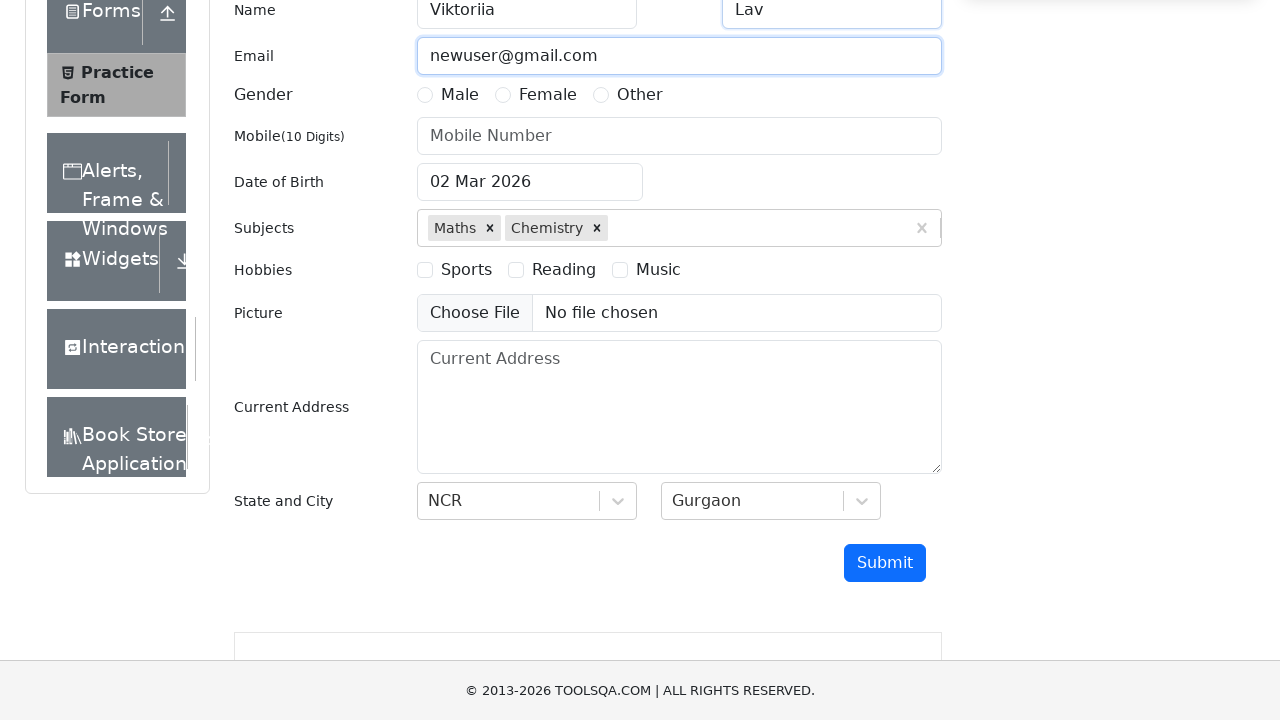

Selected Female gender option at (548, 95) on [for="gender-radio-2"]
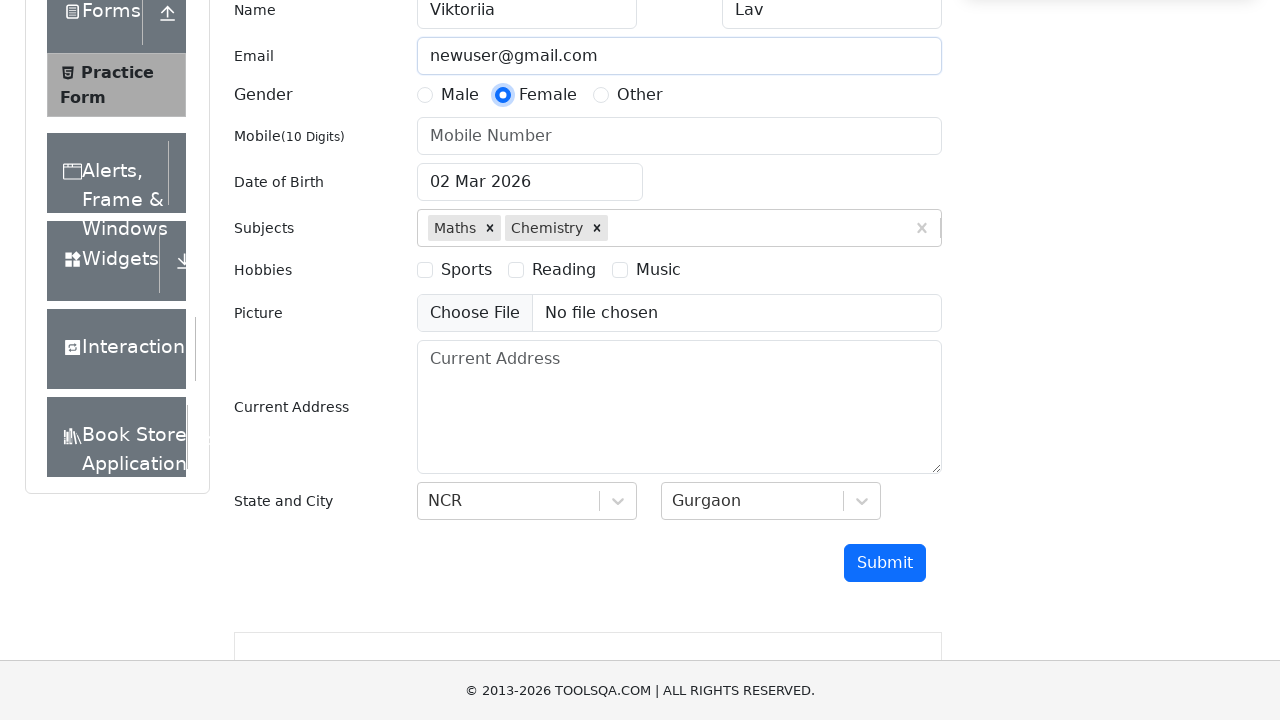

Filled phone number field with '8800222334' on #userNumber
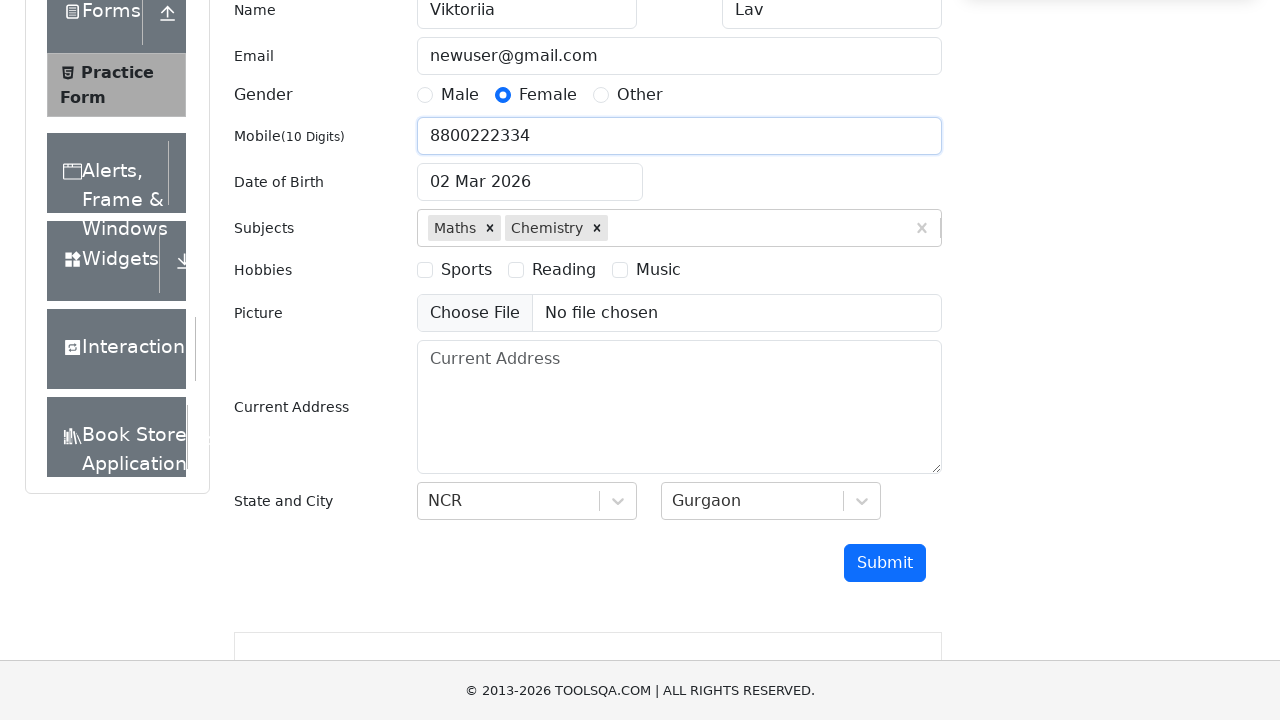

Selected first hobby checkbox at (466, 270) on [for="hobbies-checkbox-1"]
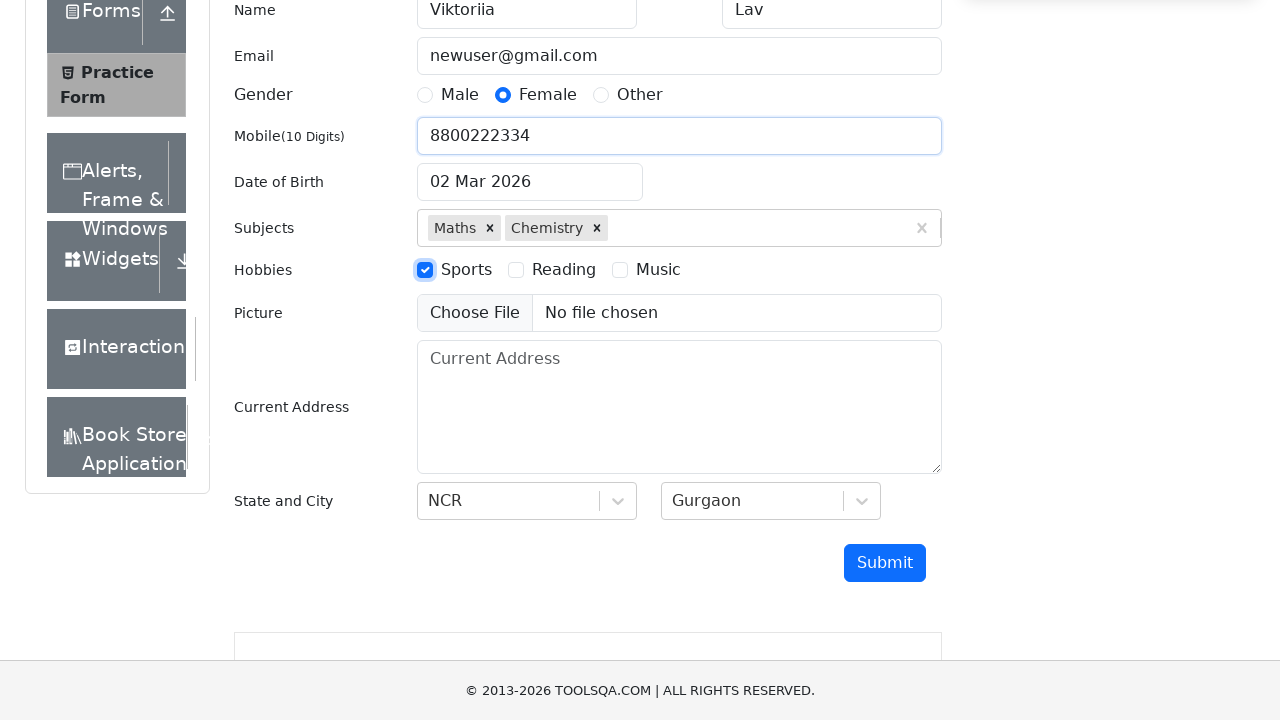

Selected second hobby checkbox at (564, 270) on [for="hobbies-checkbox-2"]
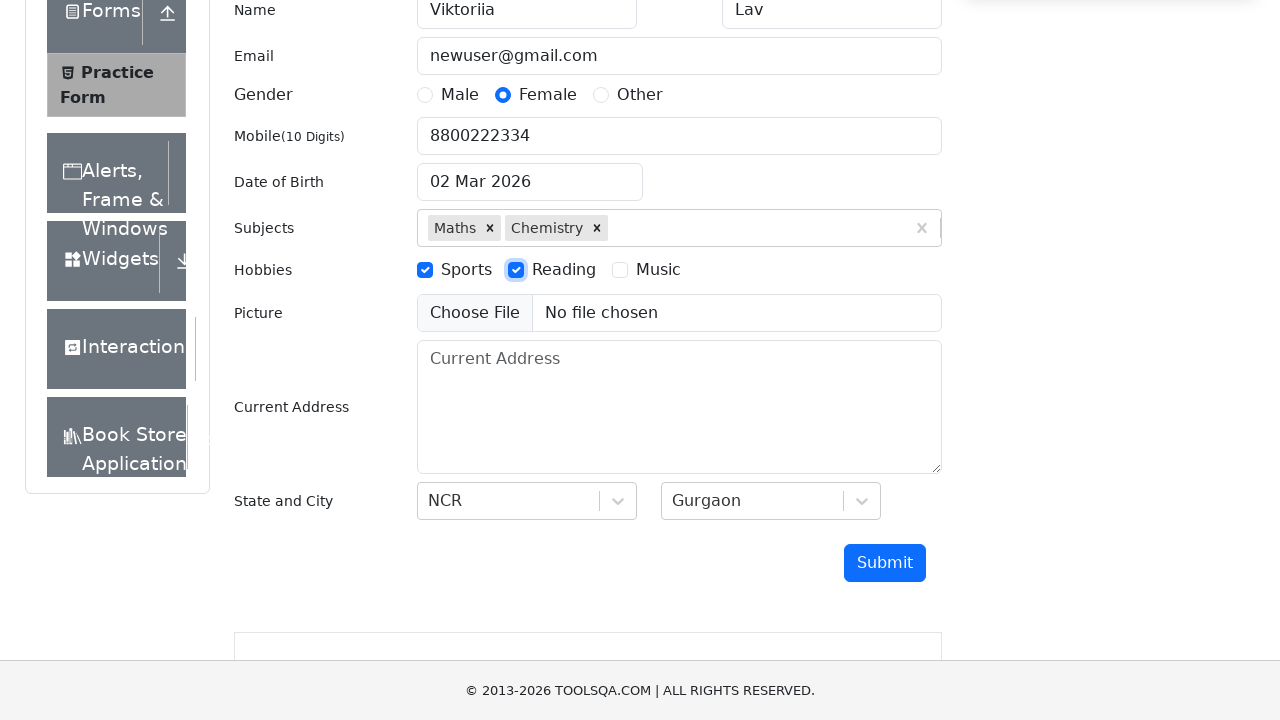

Filled current address field with '144 Broadway, suit 12' on #currentAddress
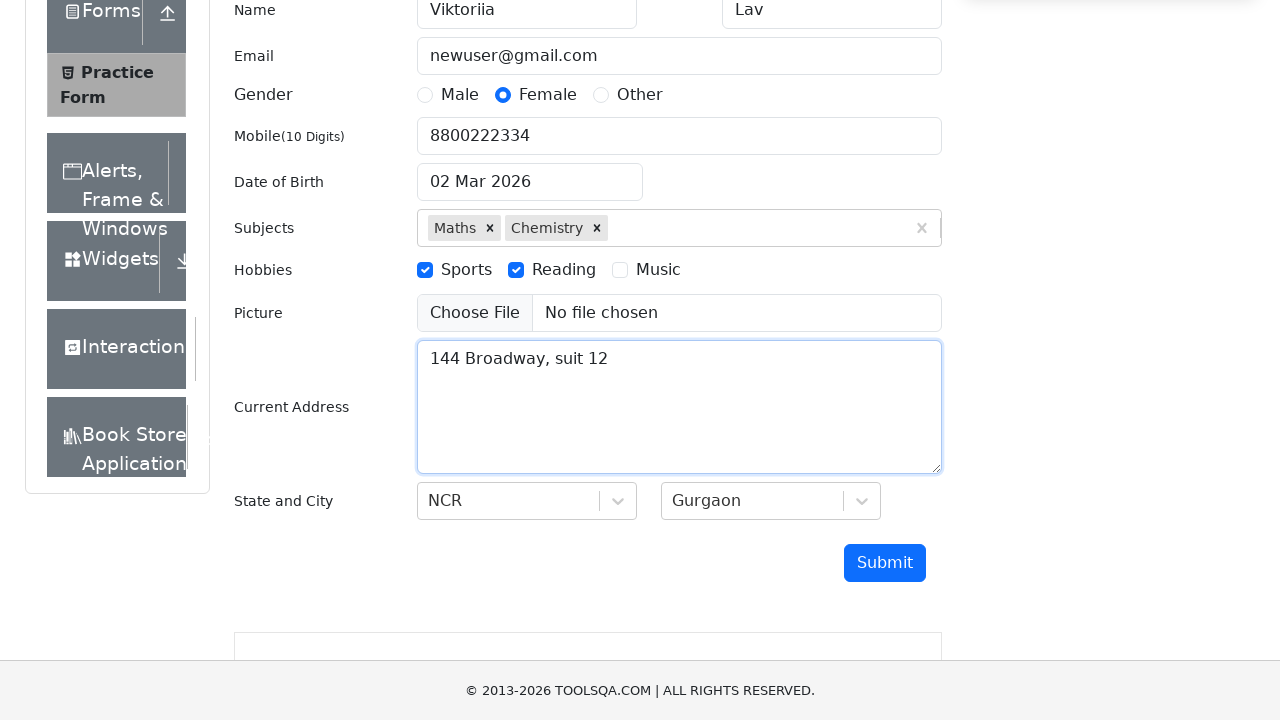

Clicked submit button to submit the form at (885, 563) on #submit
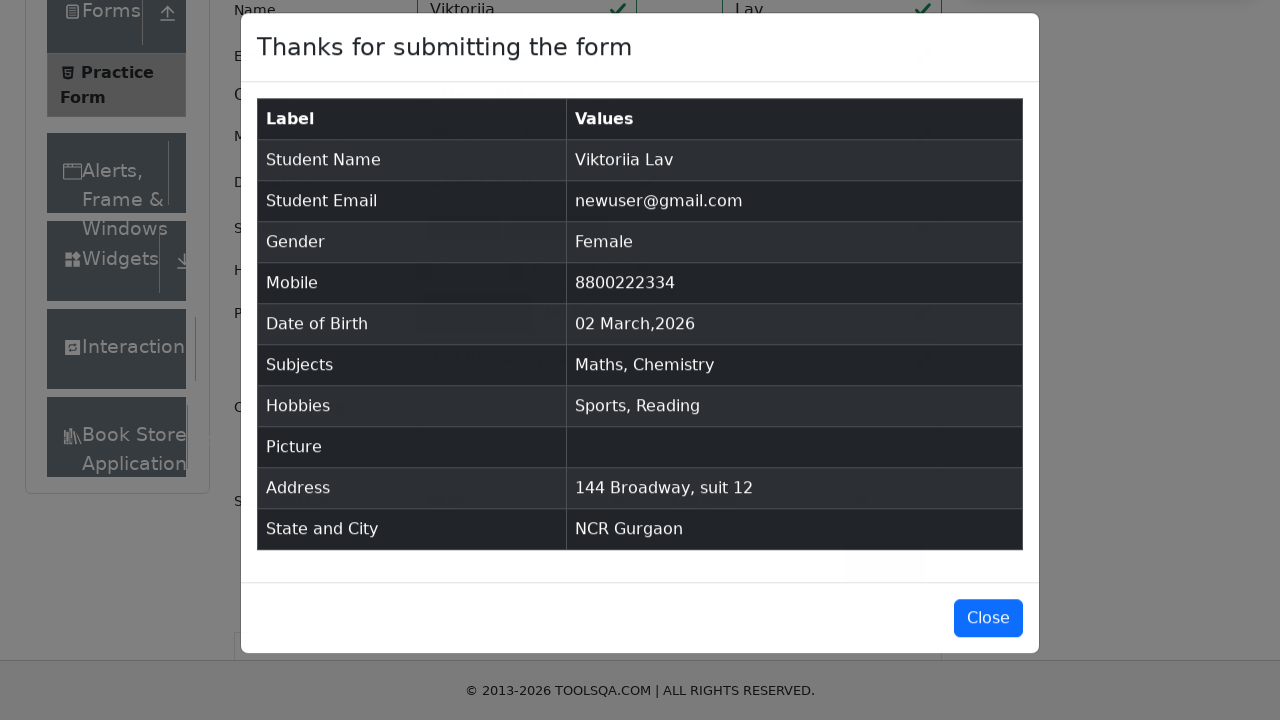

Form submission successful - confirmation modal appeared
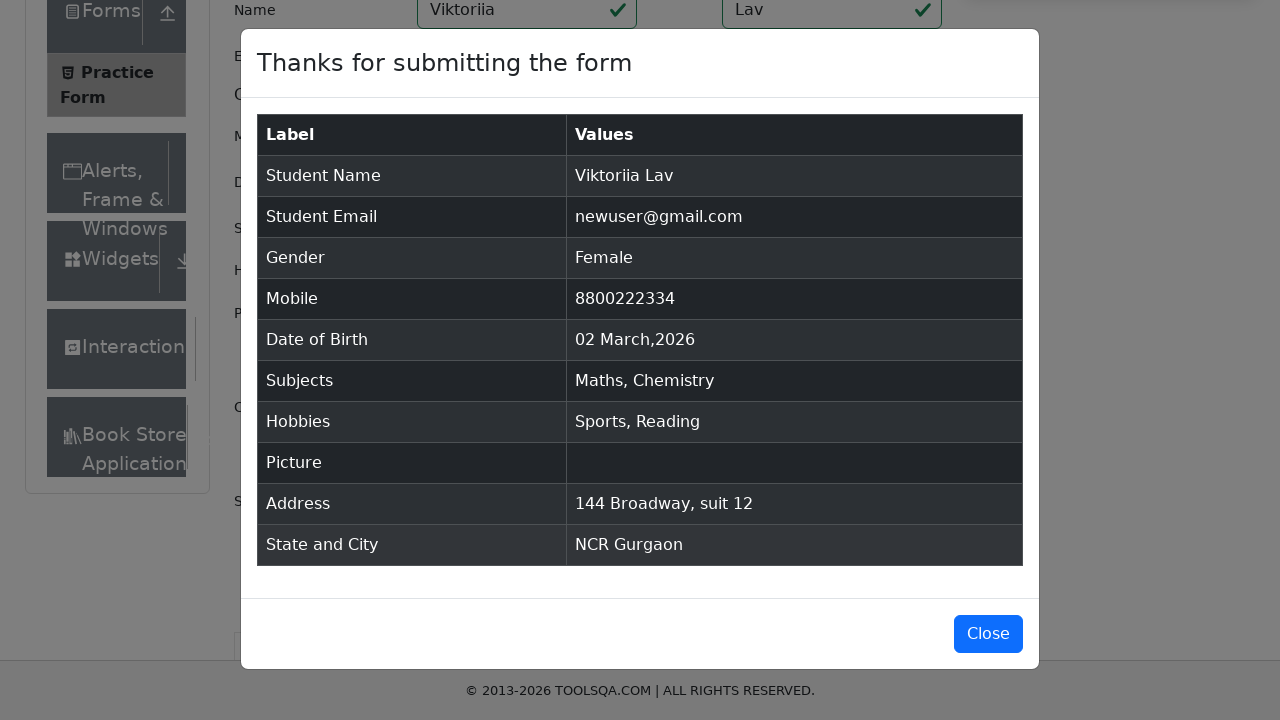

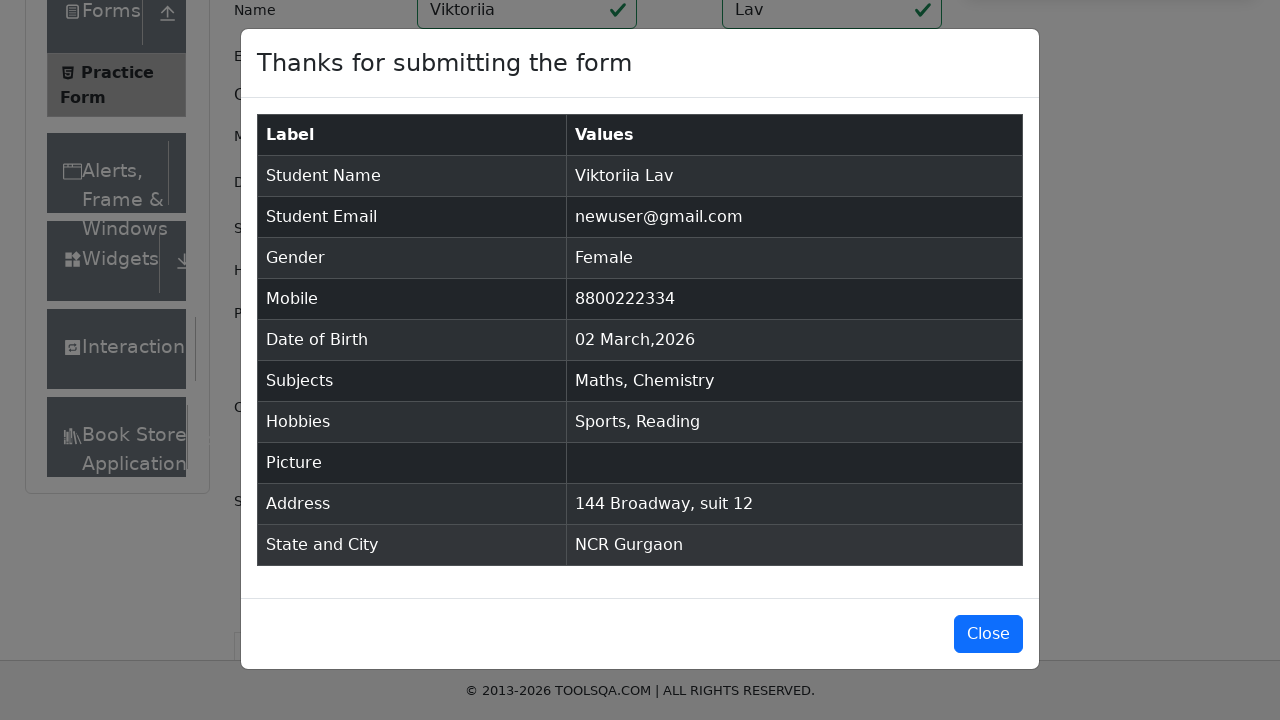